Tests selecting all three checkboxes to verify they can all be checked simultaneously

Starting URL: http://www.qaclickacademy.com/practice.php

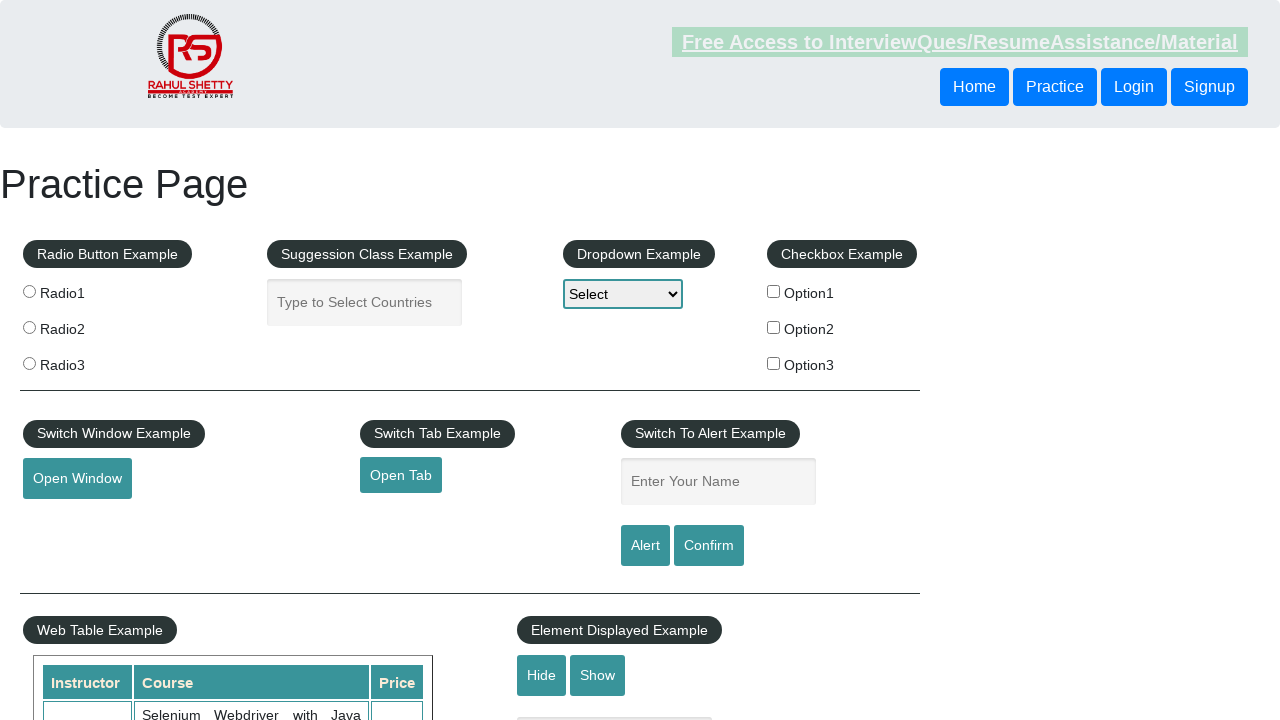

Clicked first checkbox (checkBoxOption1) at (774, 291) on input#checkBoxOption1
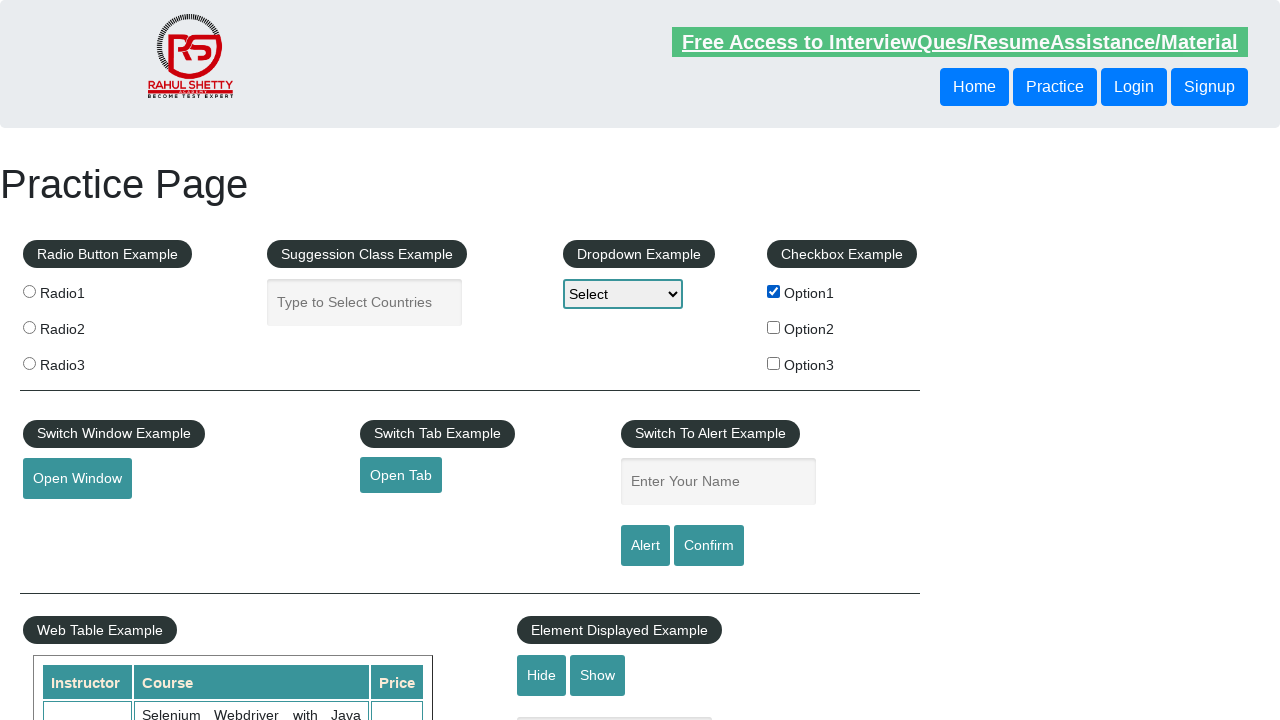

Clicked second checkbox (checkBoxOption2) at (774, 327) on input#checkBoxOption2
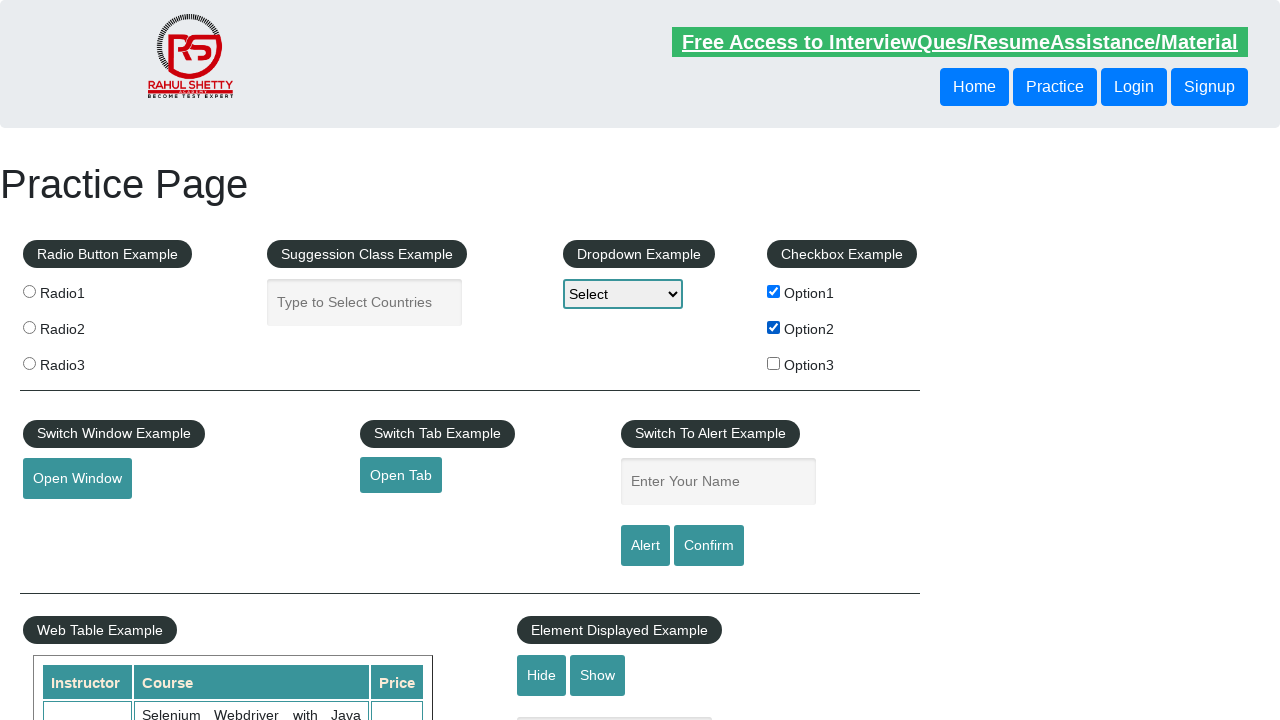

Clicked third checkbox (checkBoxOption3) at (774, 363) on input#checkBoxOption3
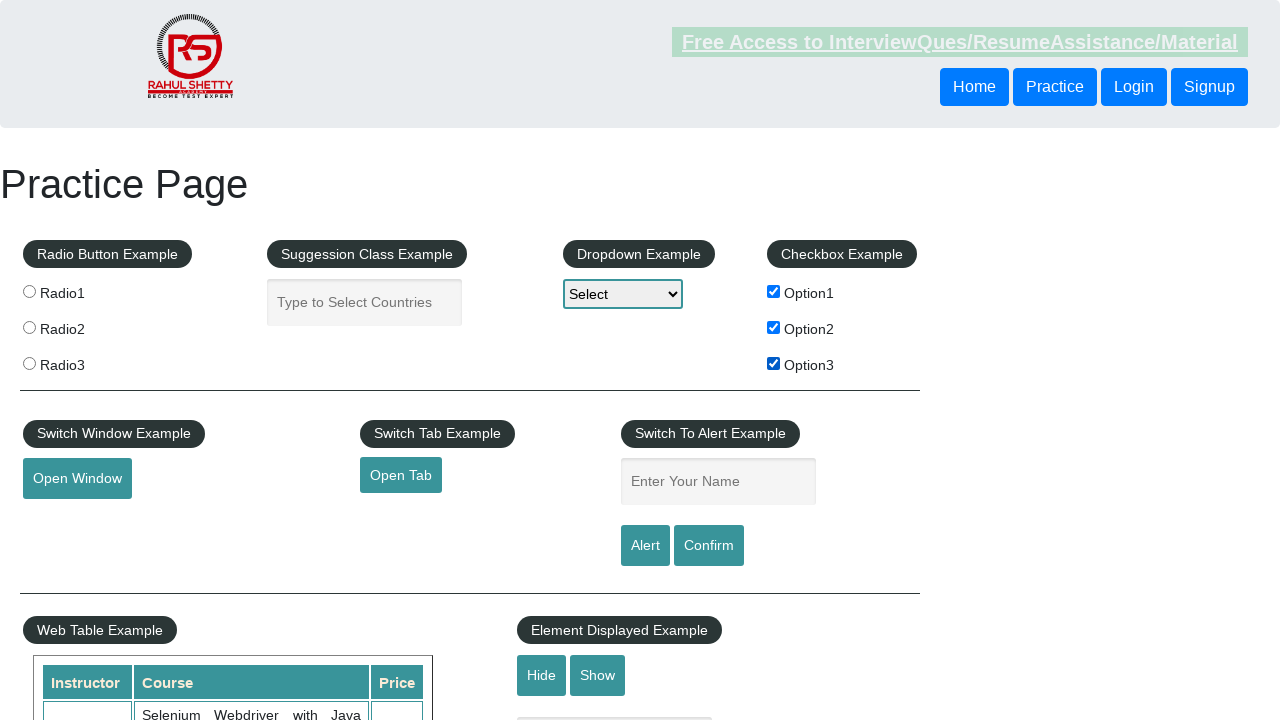

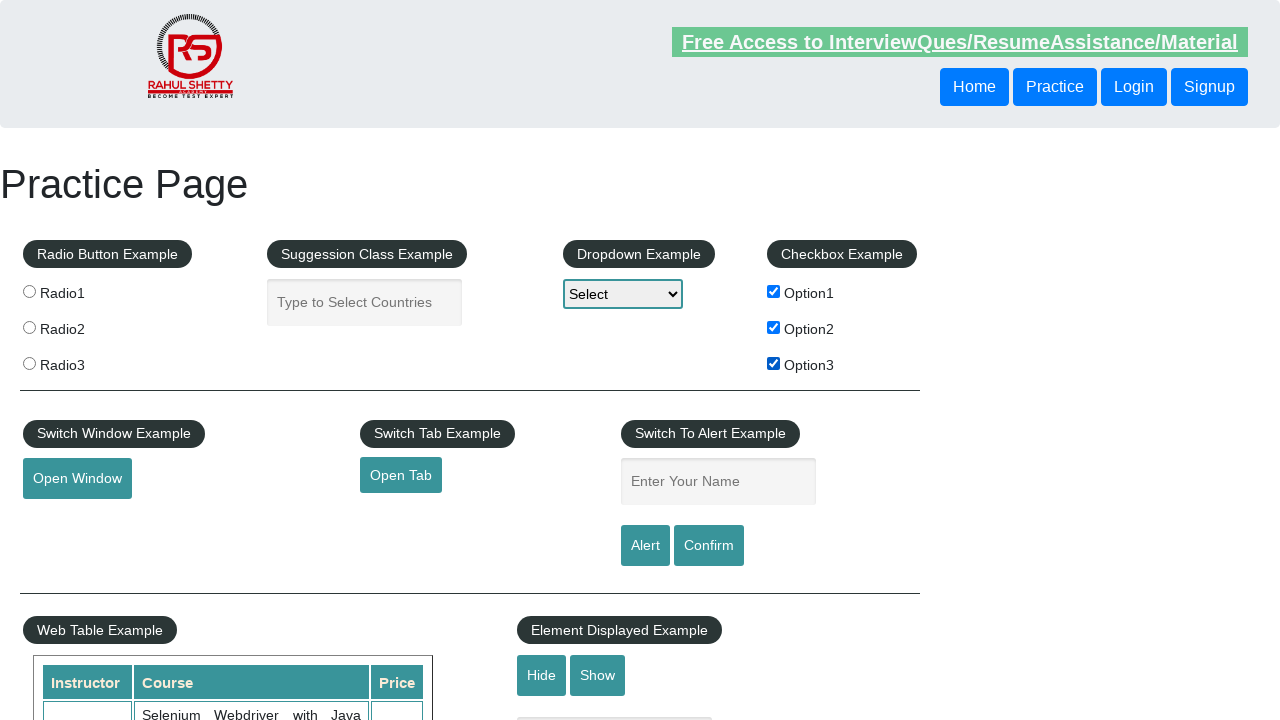